Tests the Supreme Court oral arguments transcript page by clicking the "Expand All" button and verifying that transcript links are displayed

Starting URL: https://www.supremecourt.gov/oral_arguments/argument_transcript/2015

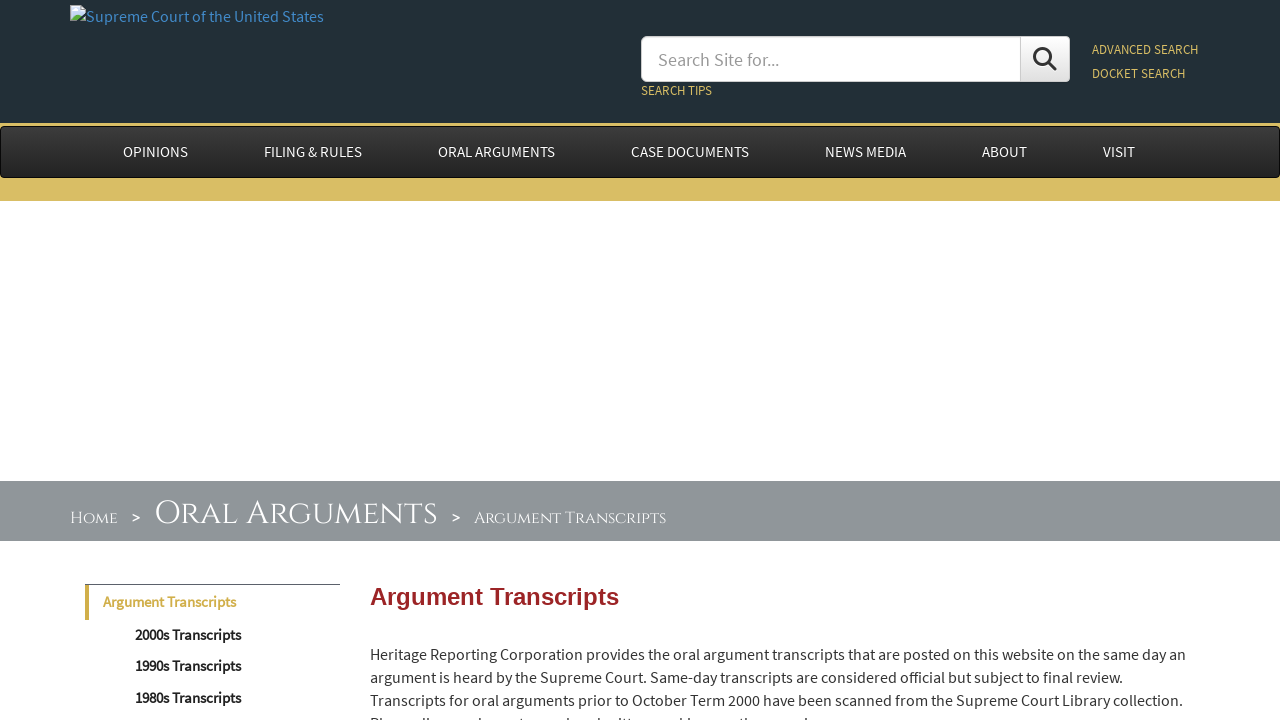

Clicked 'Expand All' button to show all transcripts at (552, 360) on text=Expand All
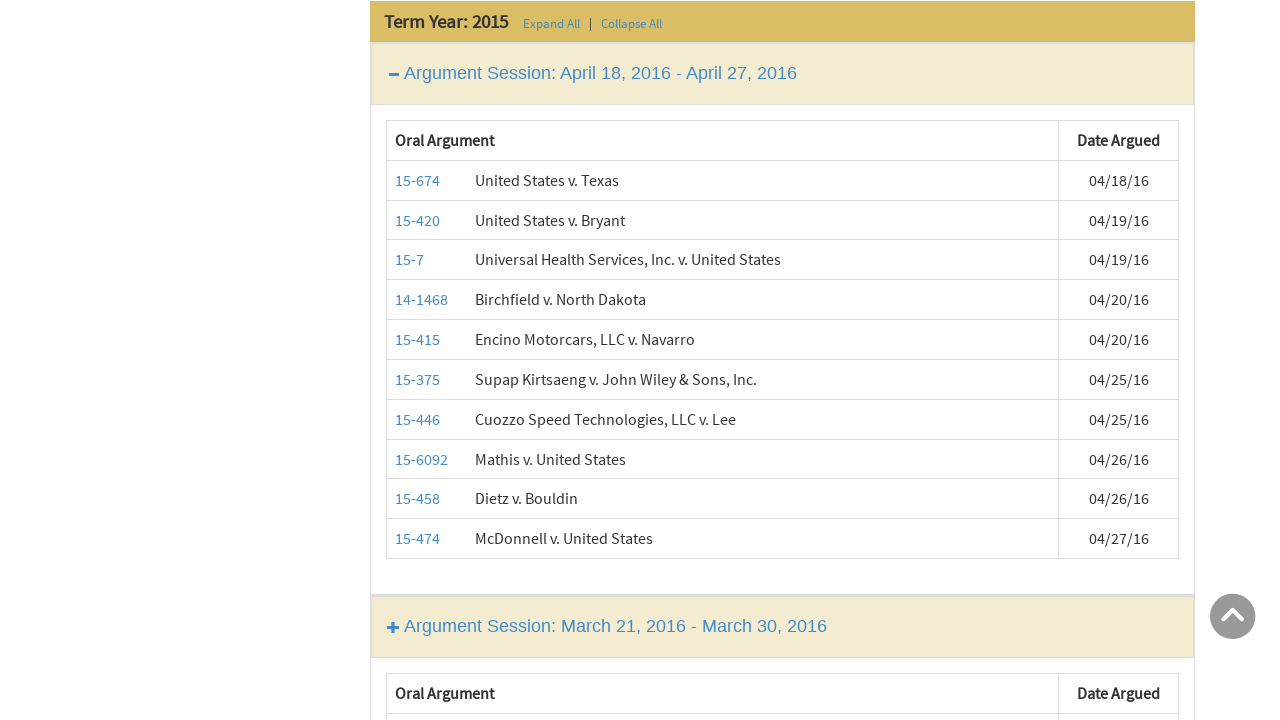

Transcript links are now visible on the page
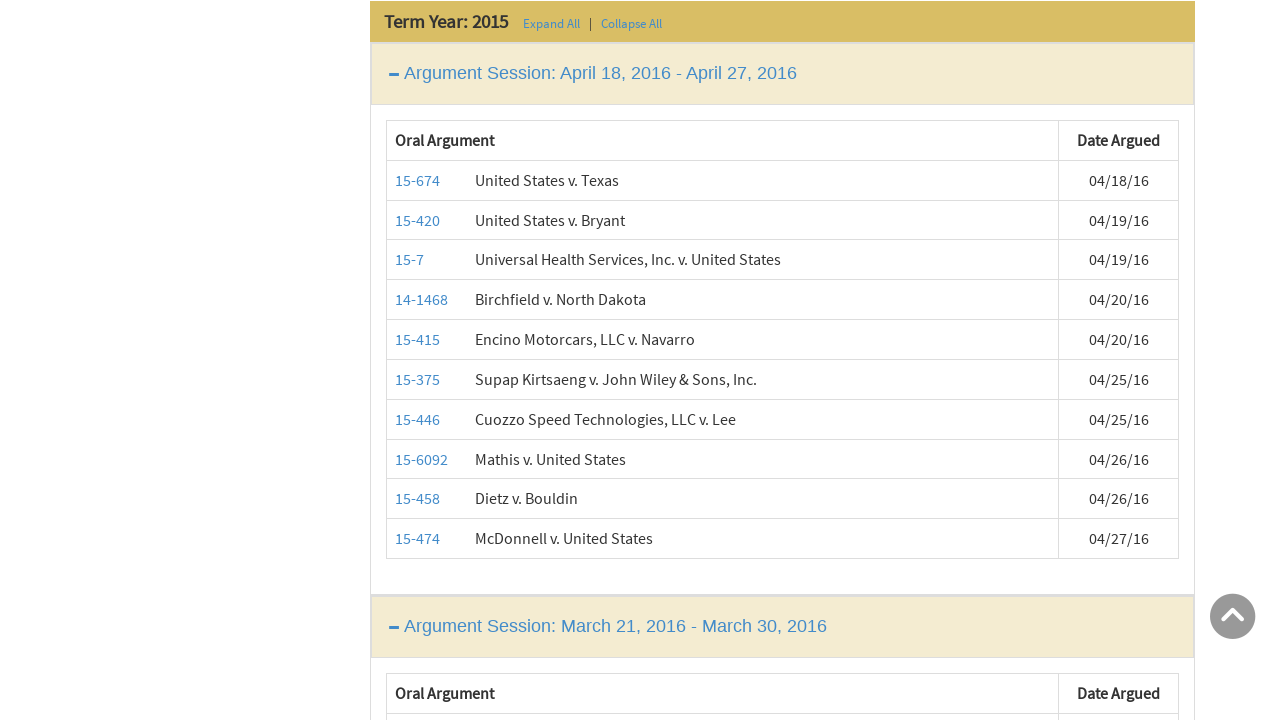

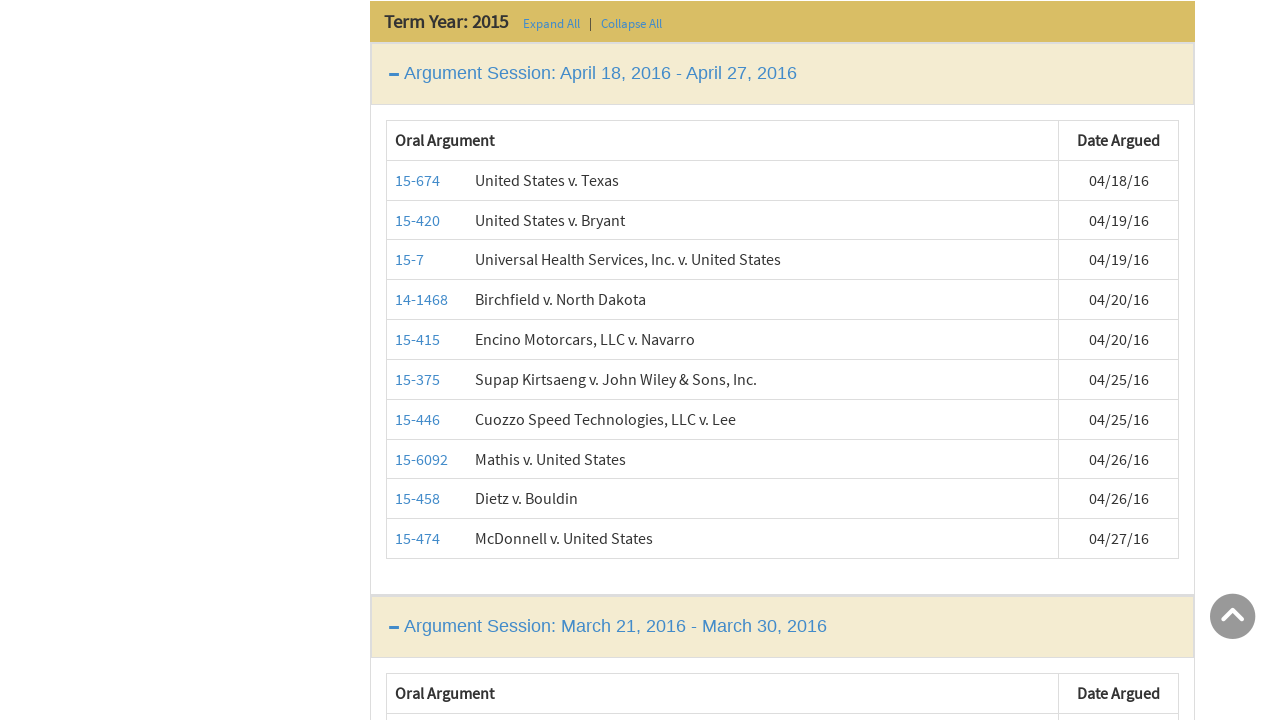